Tests dynamic loading functionality by clicking a button and waiting for hidden content to become visible using fluent wait

Starting URL: https://the-internet.herokuapp.com/dynamic_loading/1

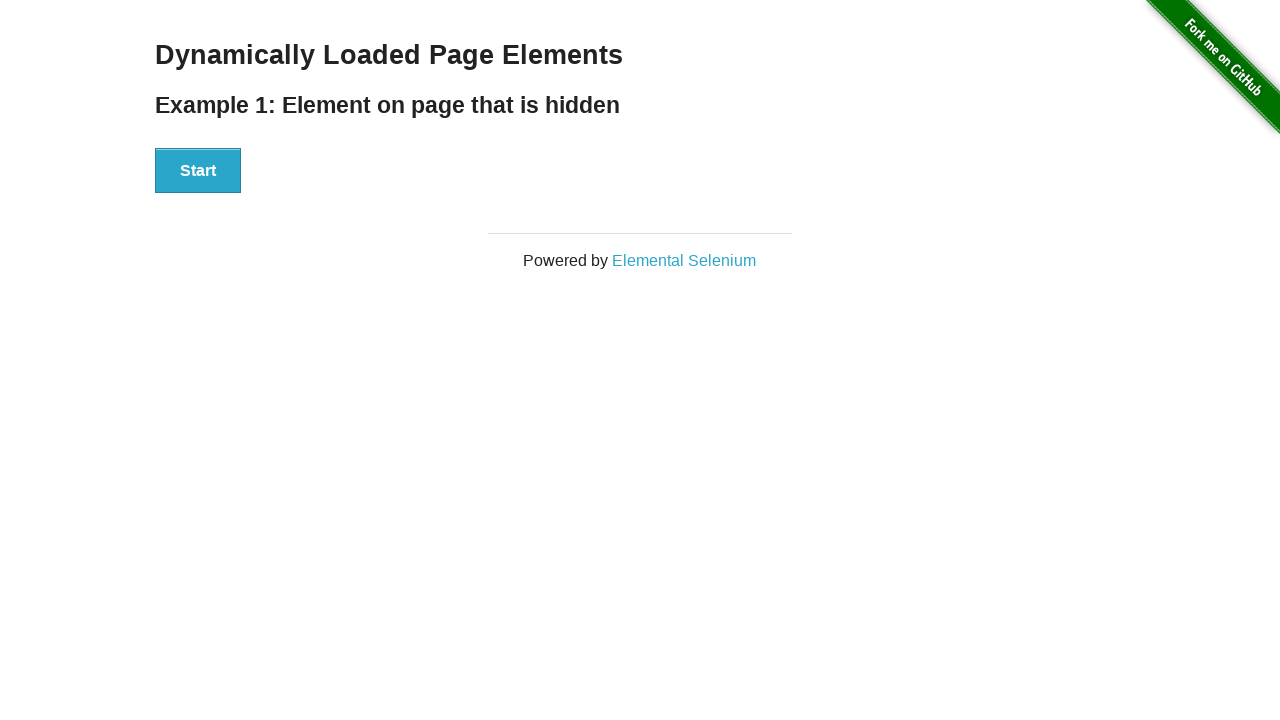

Clicked Start button to trigger dynamic loading at (198, 171) on div[id='start'] button
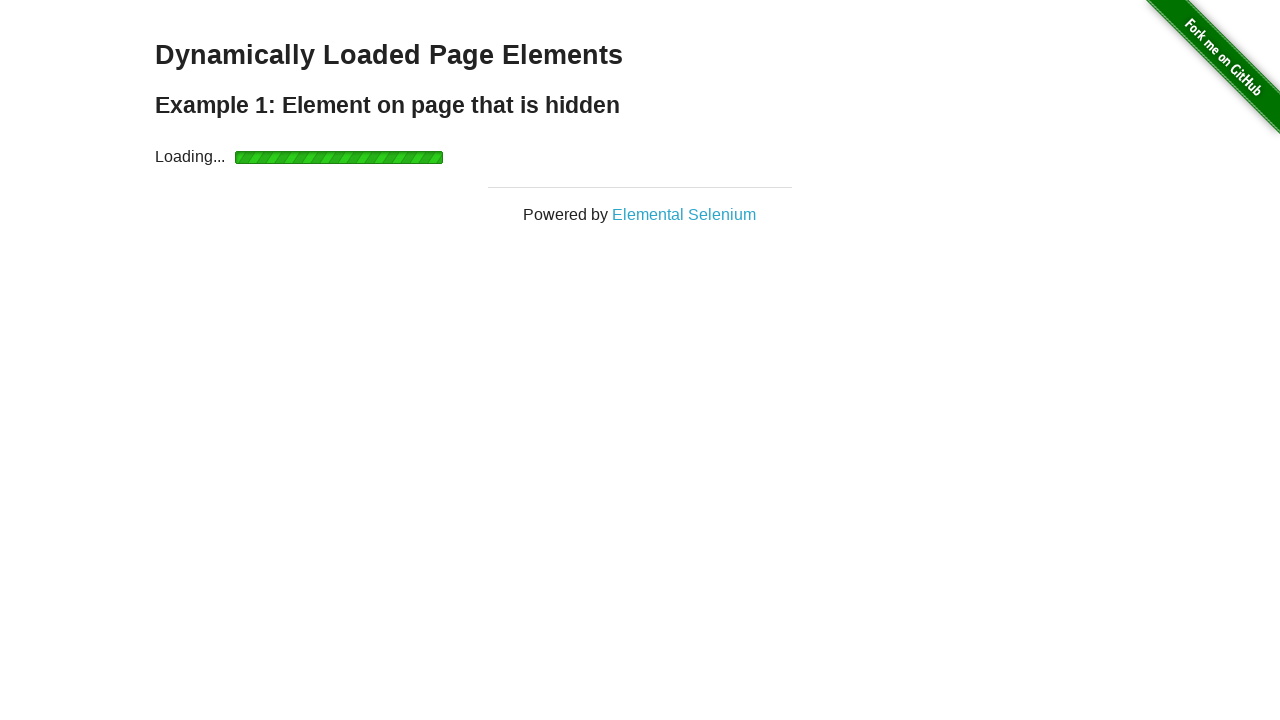

Waited for dynamically loaded content to become visible
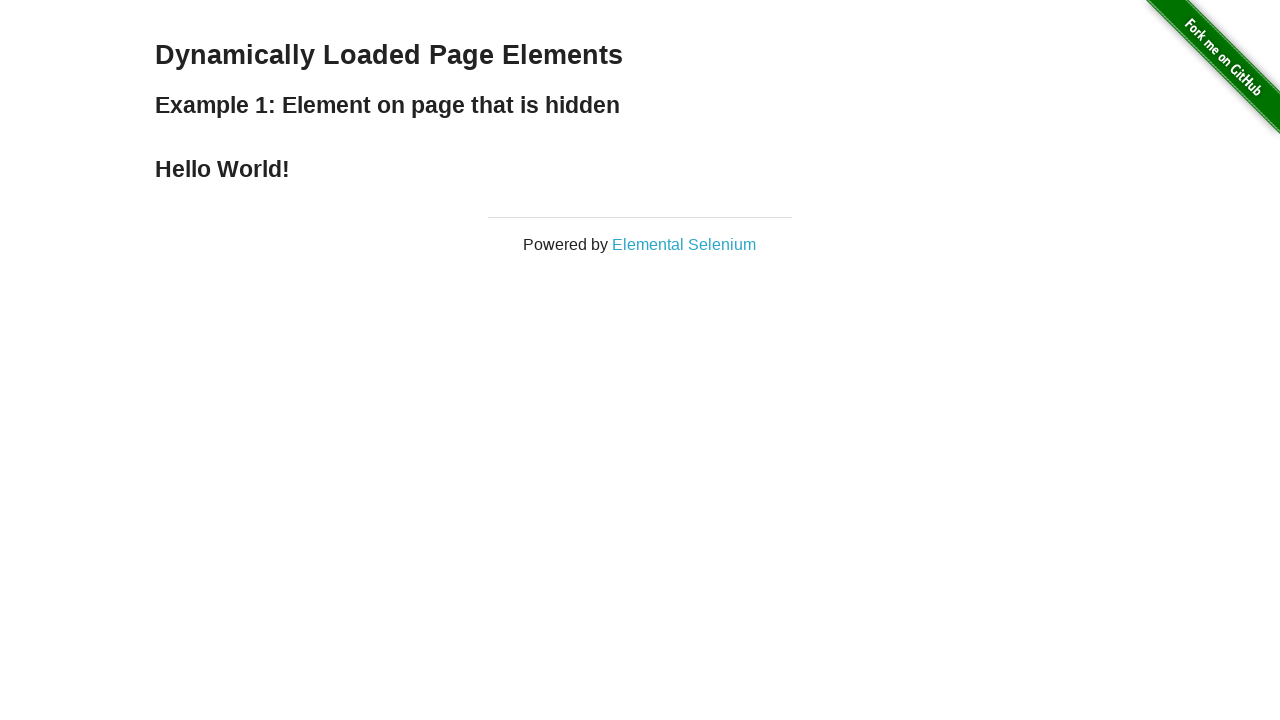

Located the finish element (h4 in div#finish)
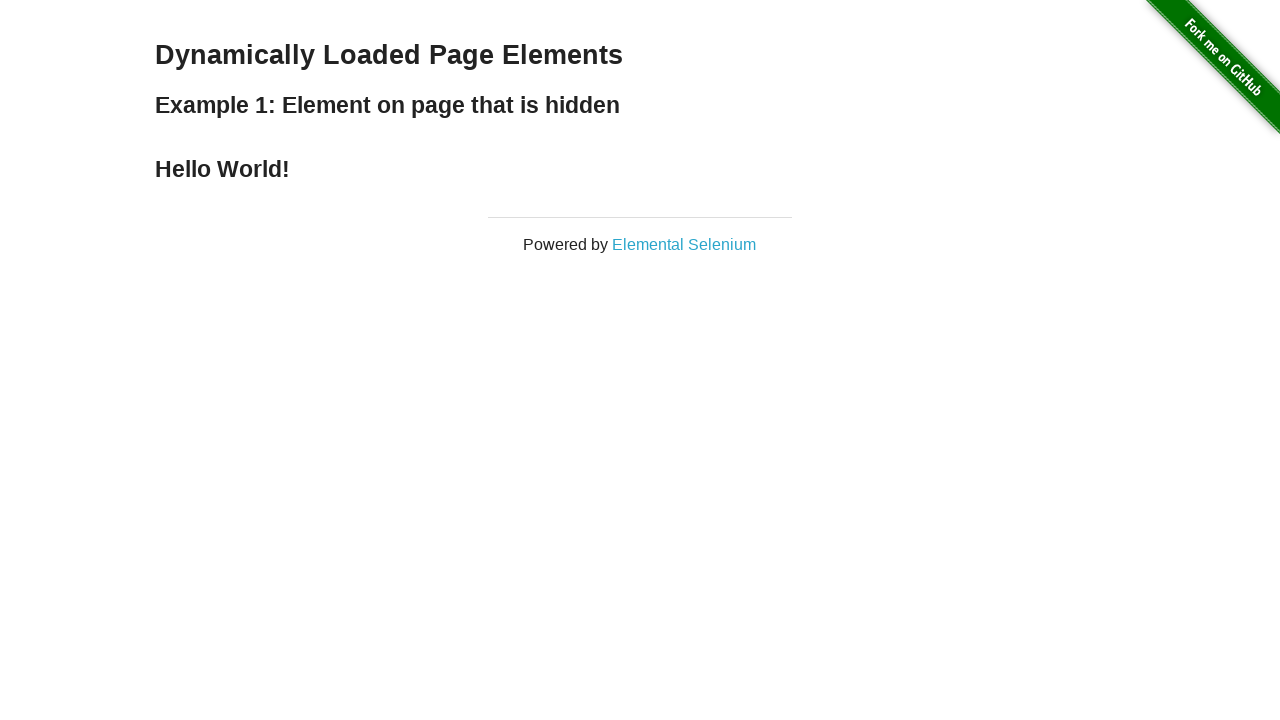

Checked visibility of finish element
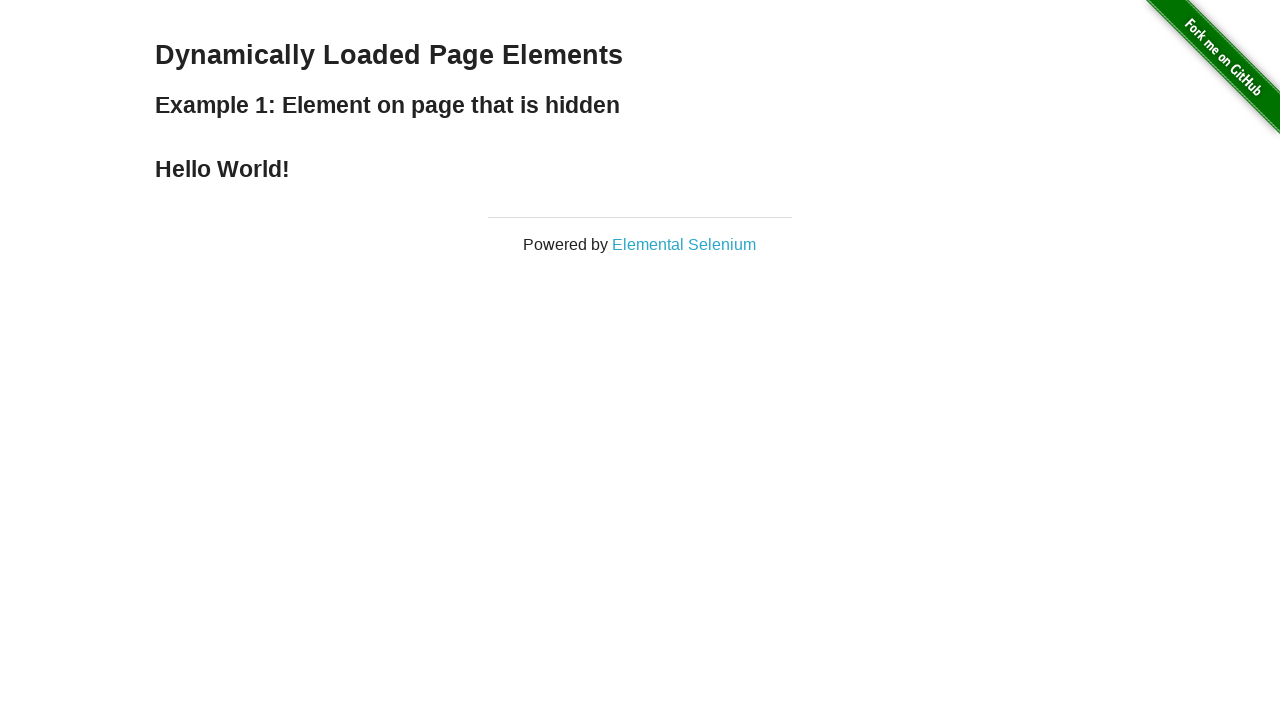

Retrieved and printed text content of finish element
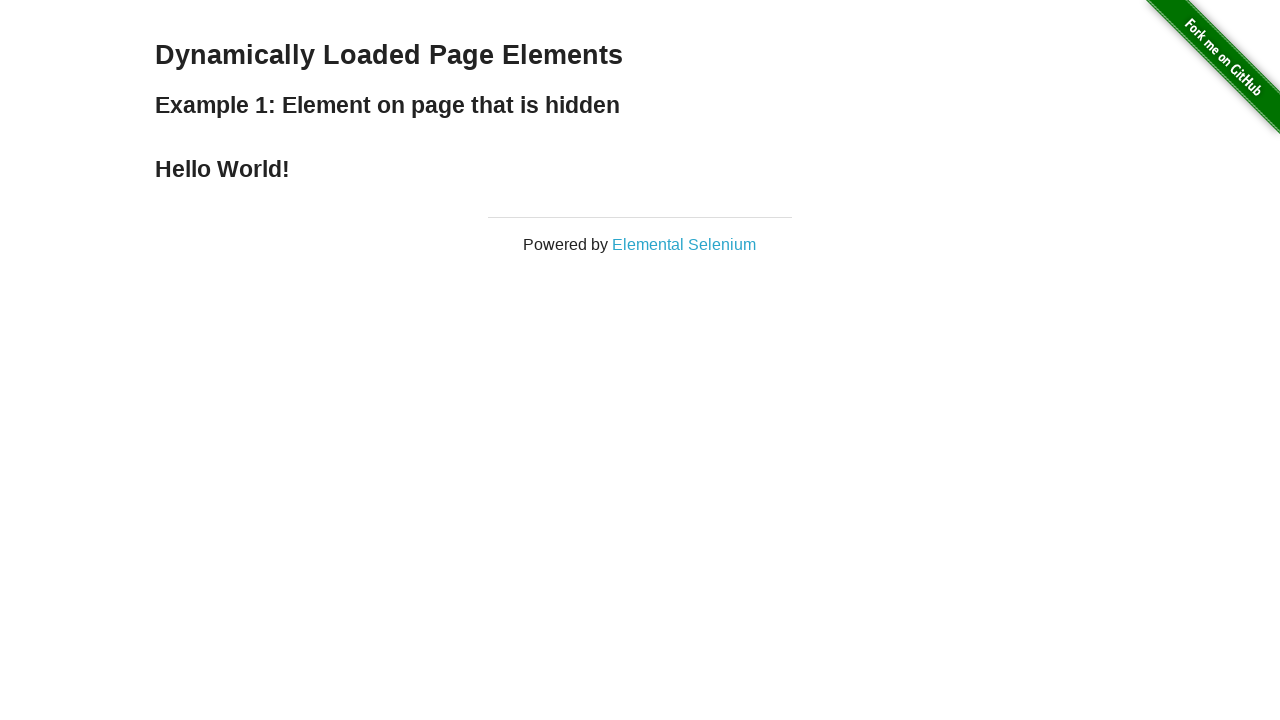

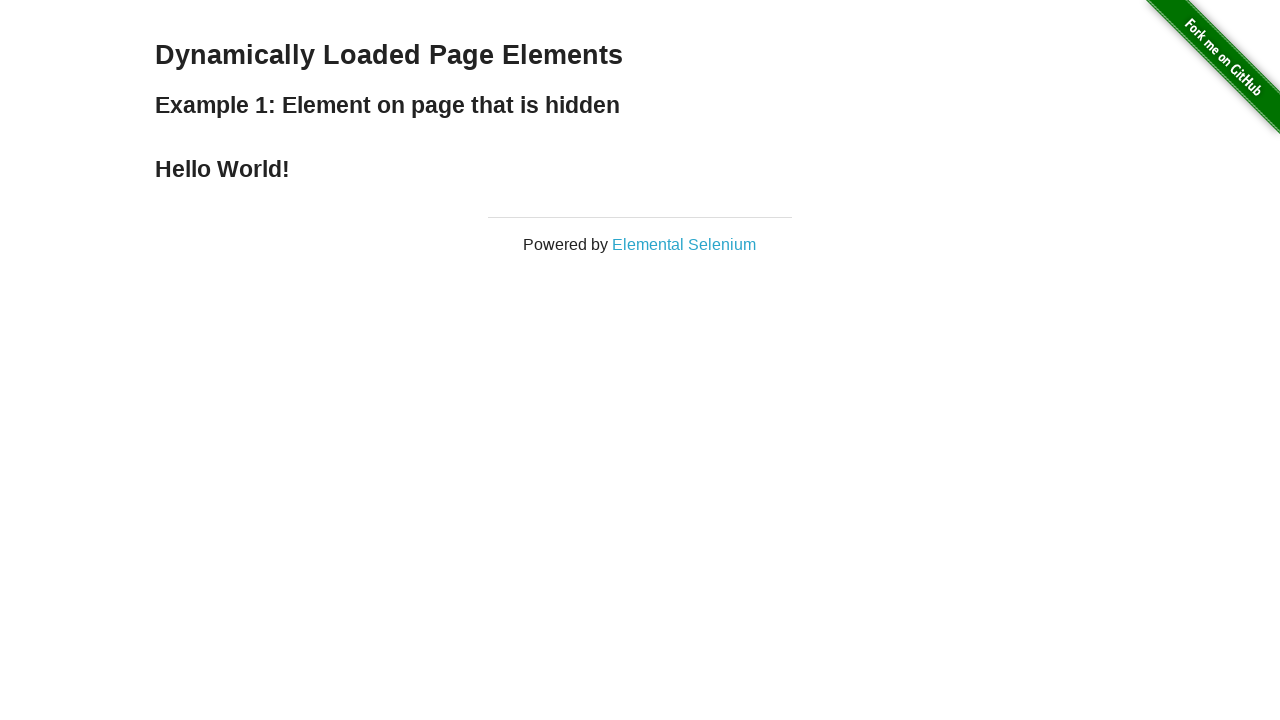